Tests clicking button 1 in the nested dropdown button group

Starting URL: https://formy-project.herokuapp.com/buttons

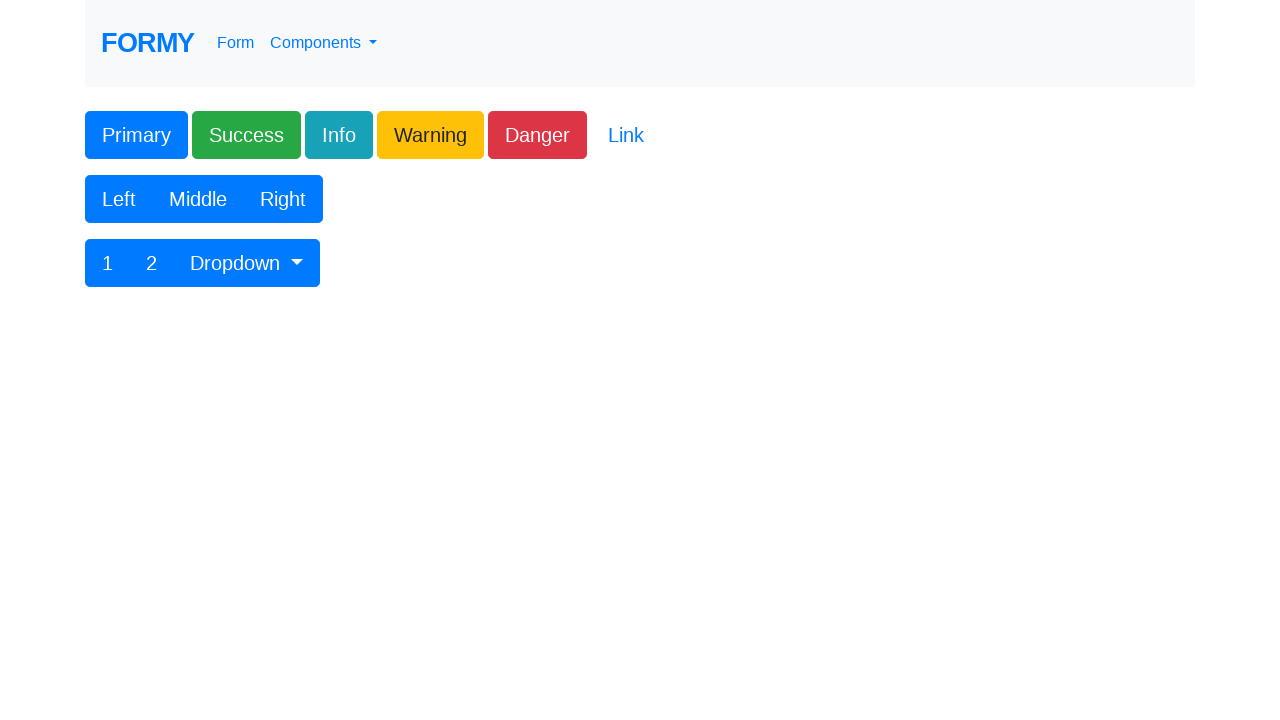

Navigated to buttons test page
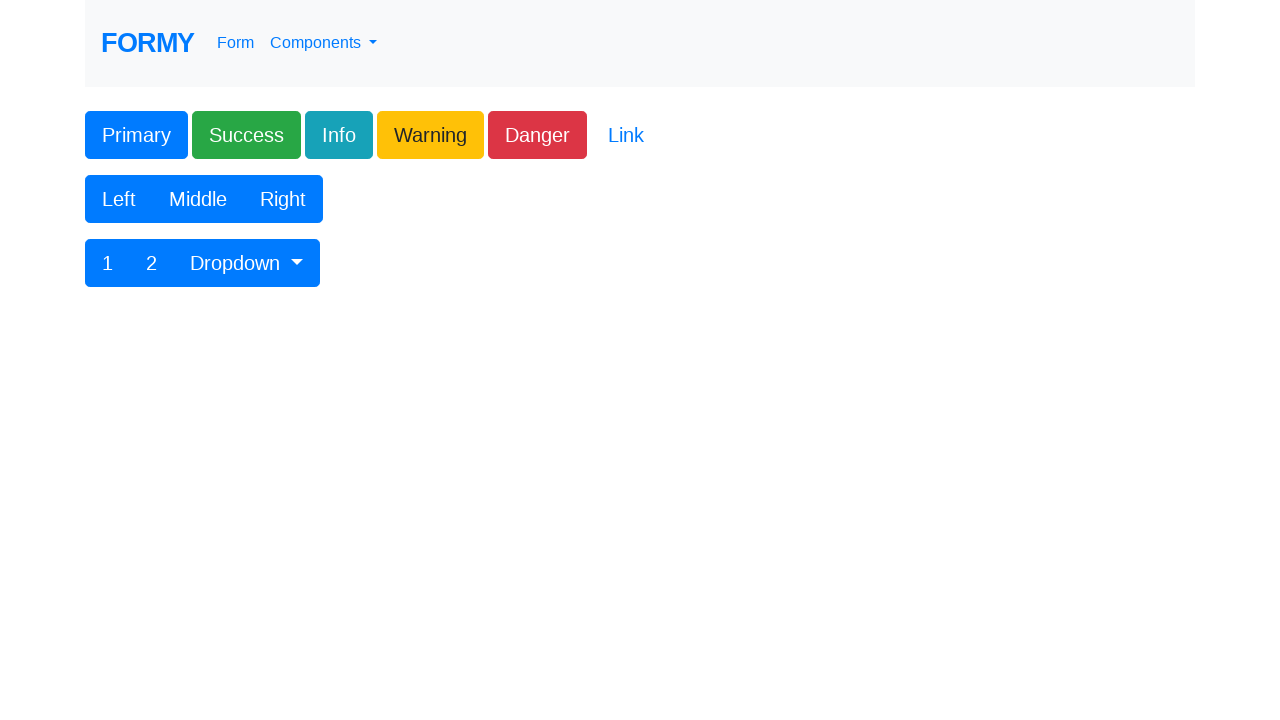

Clicked button 1 in the nested dropdown button group at (108, 263) on xpath=//div[contains(@aria-label, 'Button group with nested dropdown')]//button[
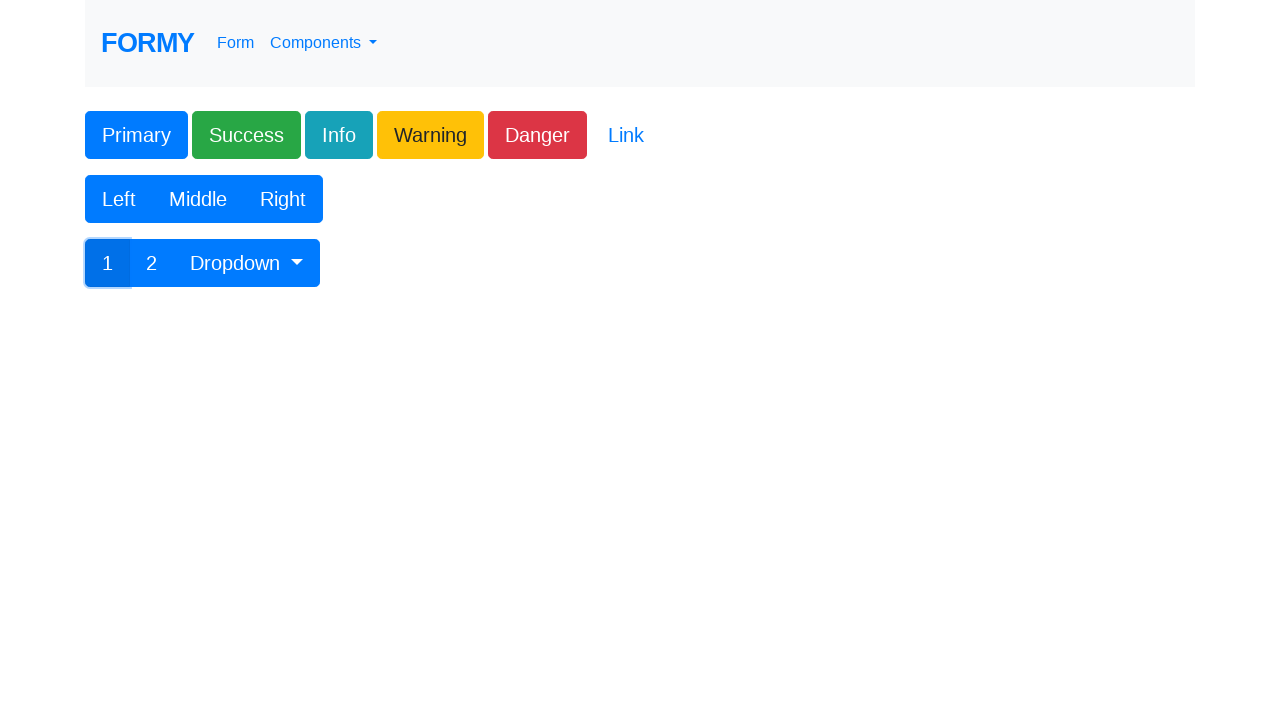

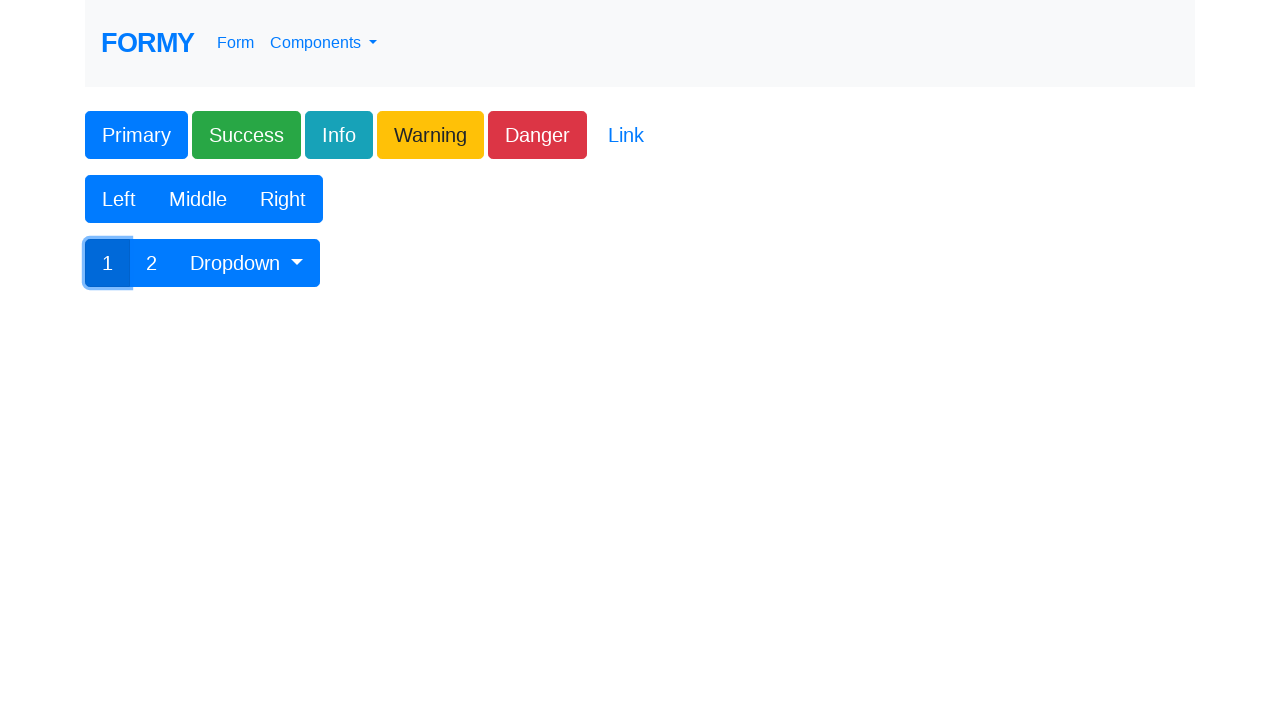